Navigates to ShopClues wholesale page and clicks on the first product name to view product details

Starting URL: https://www.shopclues.com/wholesale.html

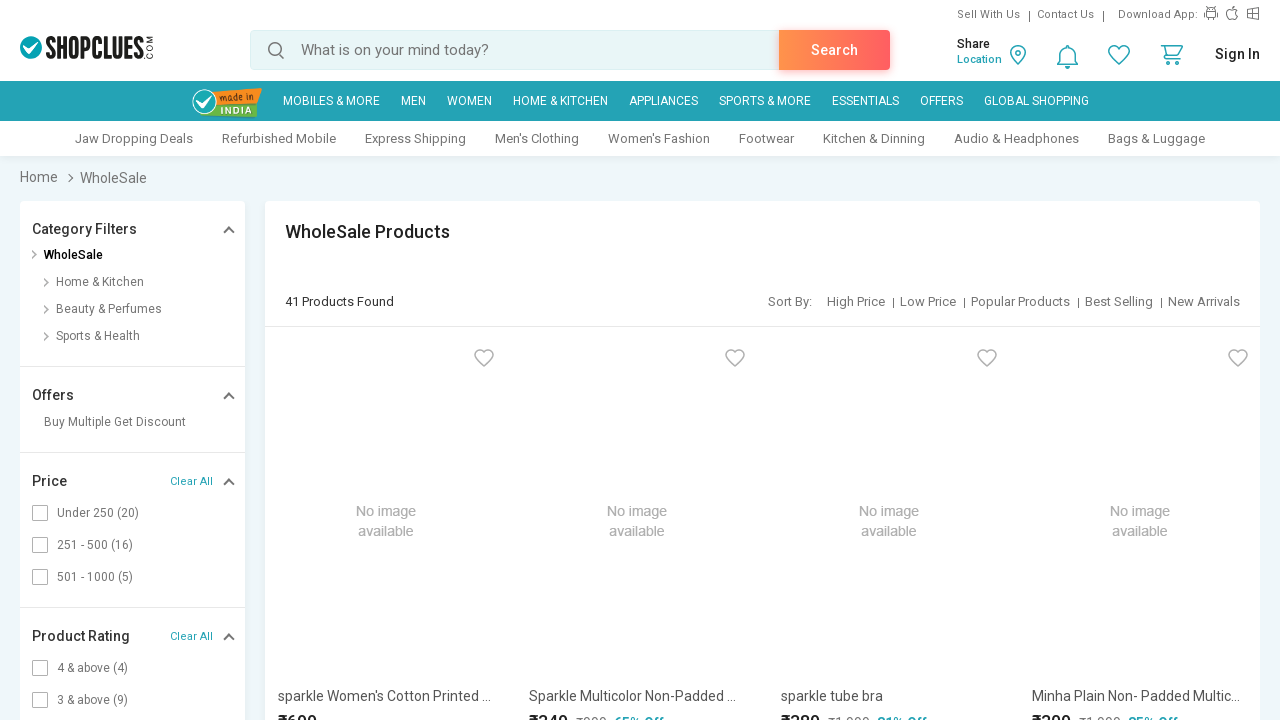

Navigated to ShopClues wholesale page
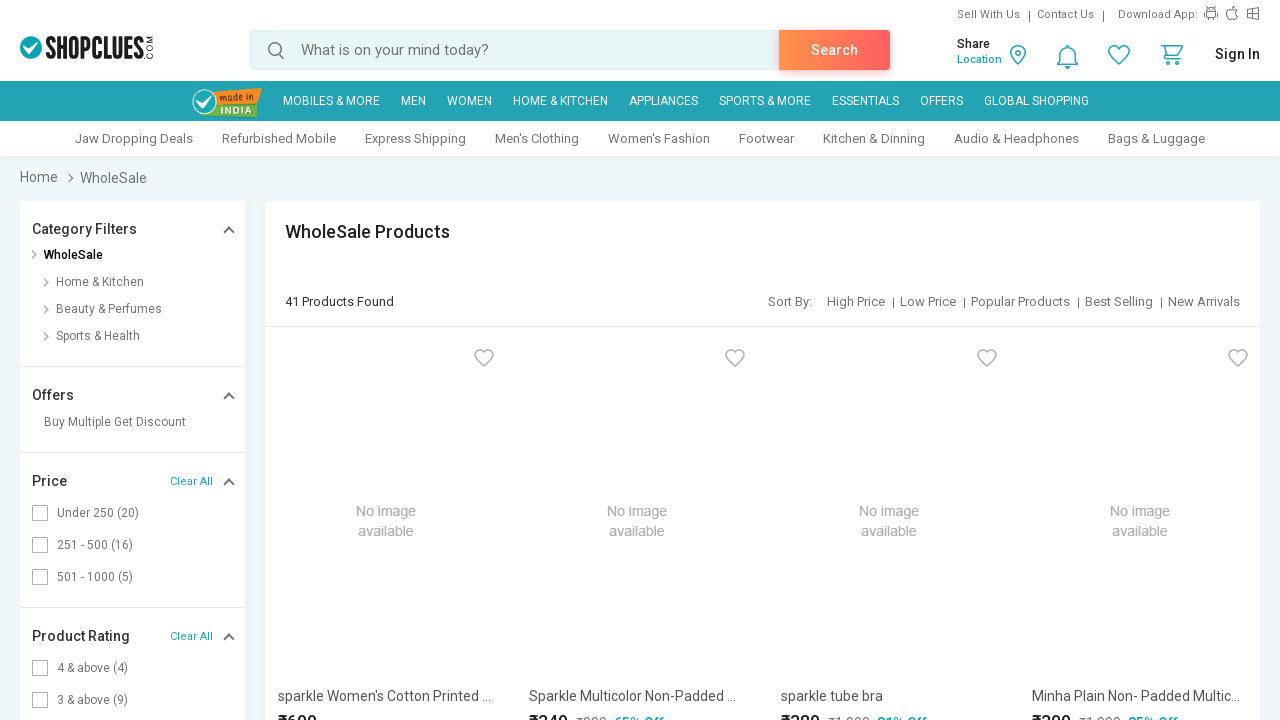

Clicked on the first product name to view product details at (385, 696) on (//span[@class='prod_name '])[1]
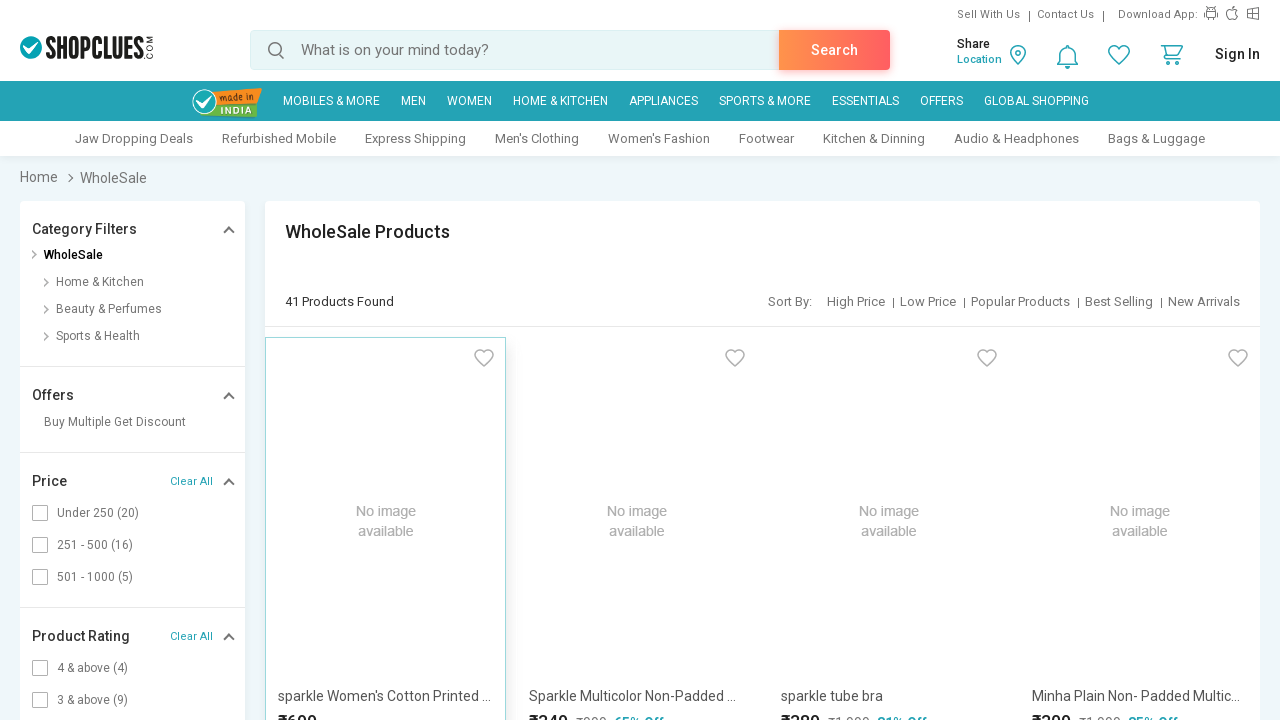

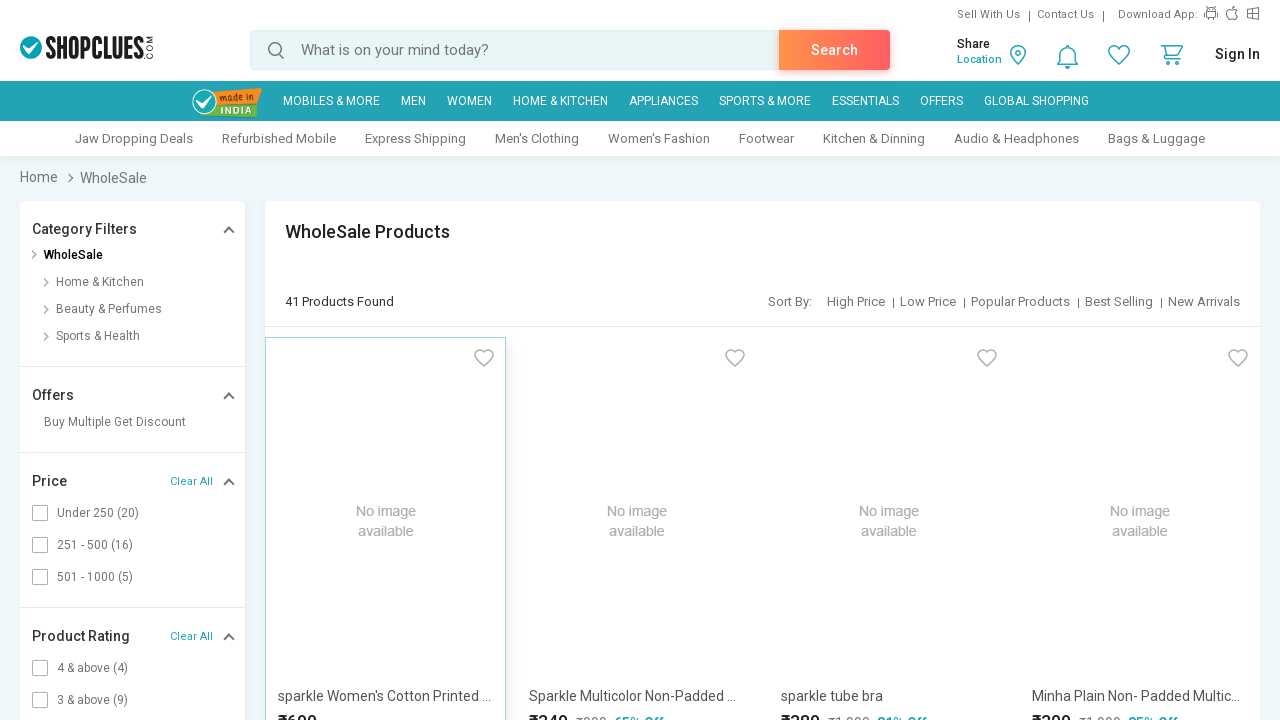